Tests filtering to display only completed todo items

Starting URL: https://demo.playwright.dev/todomvc

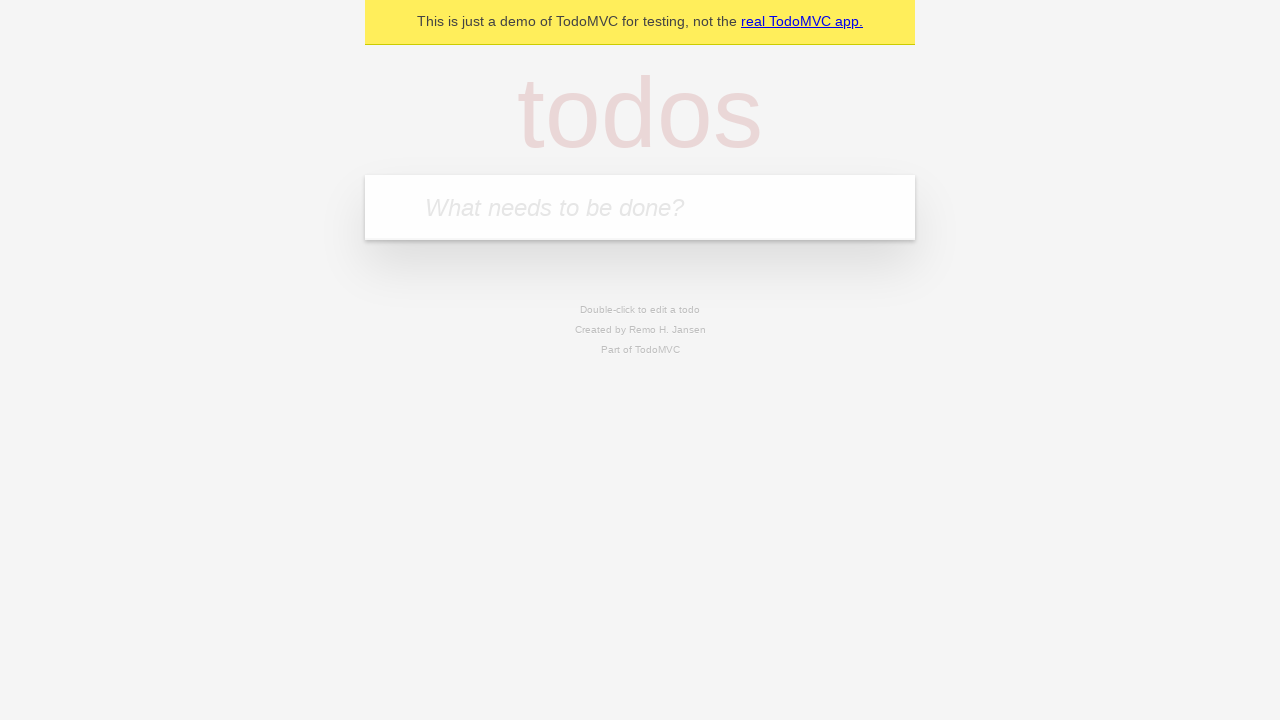

Filled todo input with 'buy some cheese' on internal:attr=[placeholder="What needs to be done?"i]
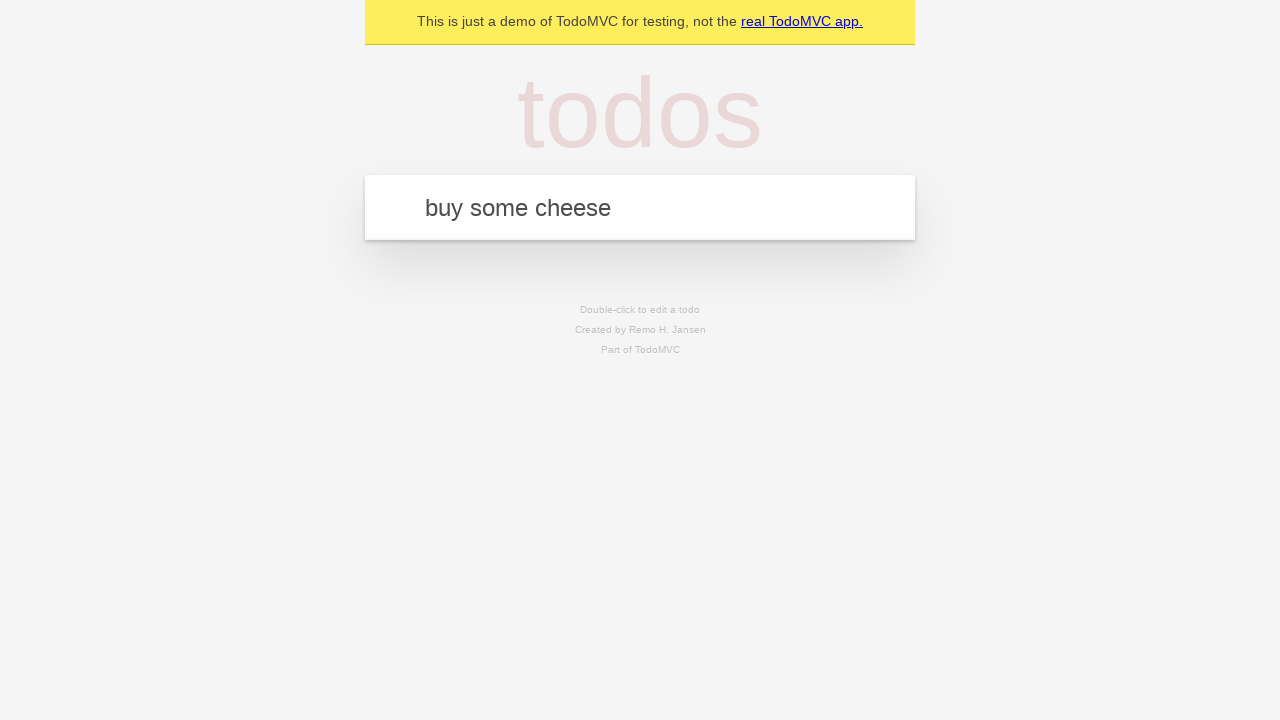

Pressed Enter to add first todo item on internal:attr=[placeholder="What needs to be done?"i]
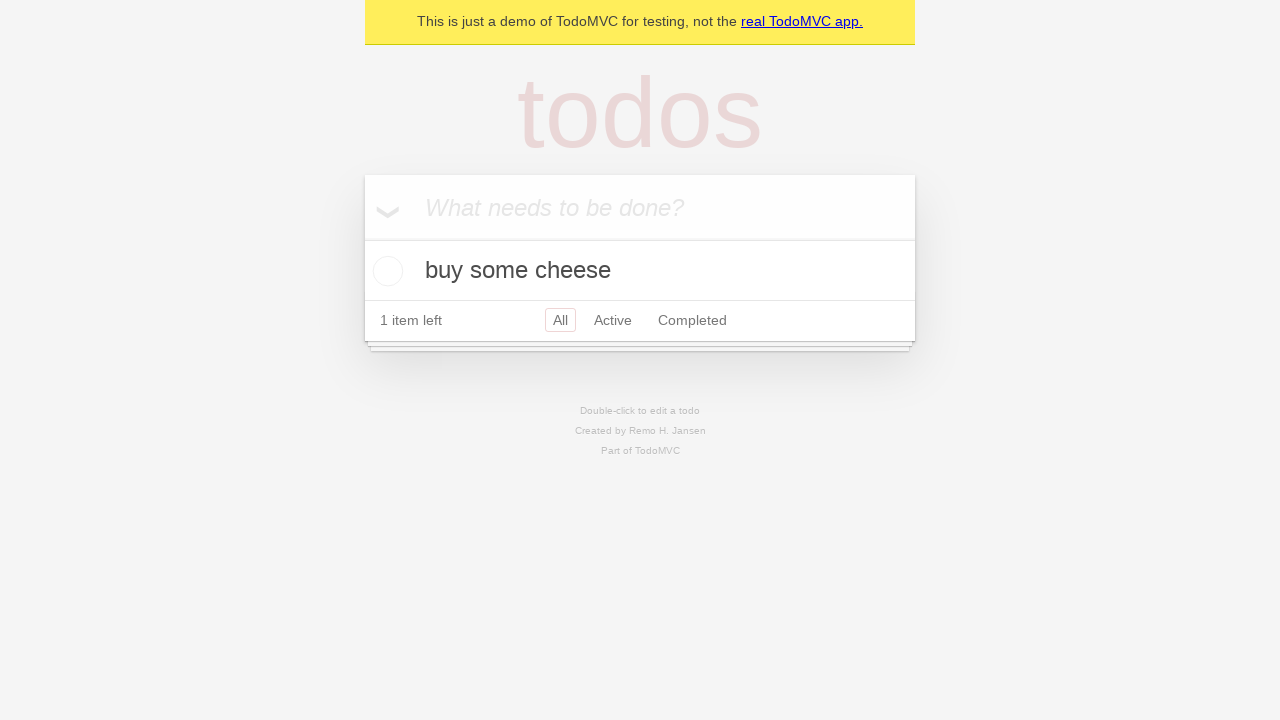

Filled todo input with 'feed the cat' on internal:attr=[placeholder="What needs to be done?"i]
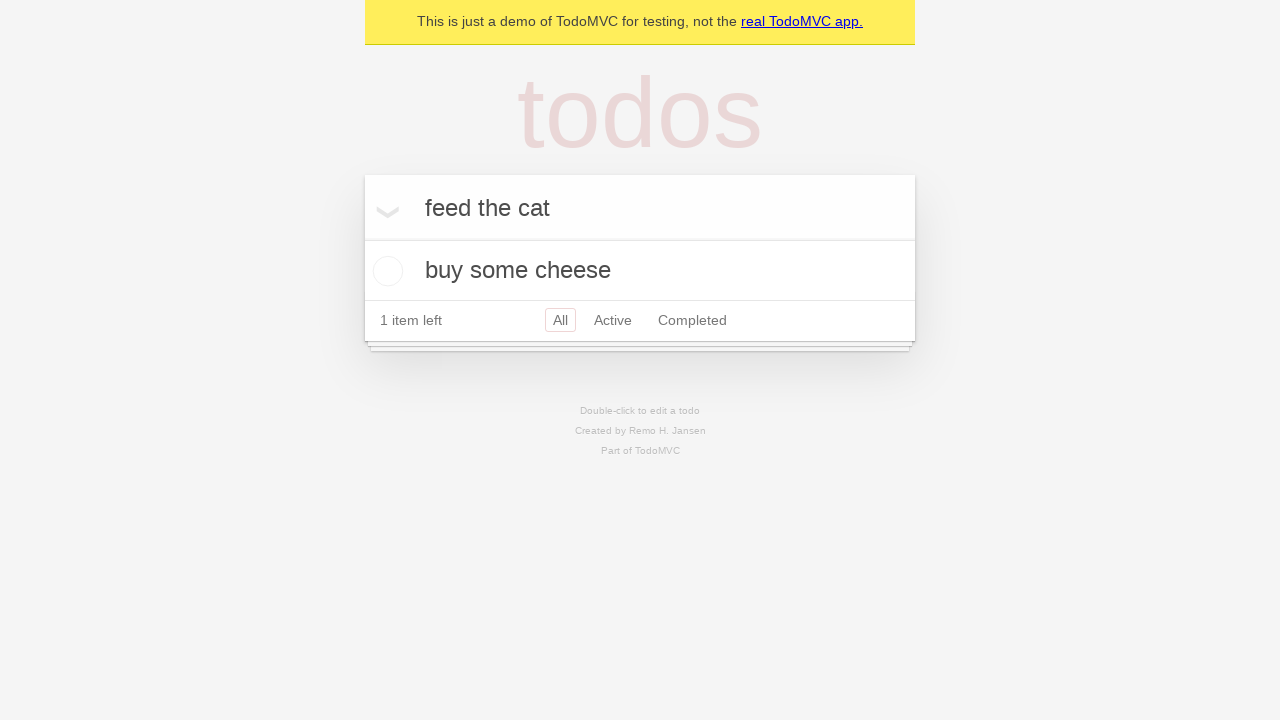

Pressed Enter to add second todo item on internal:attr=[placeholder="What needs to be done?"i]
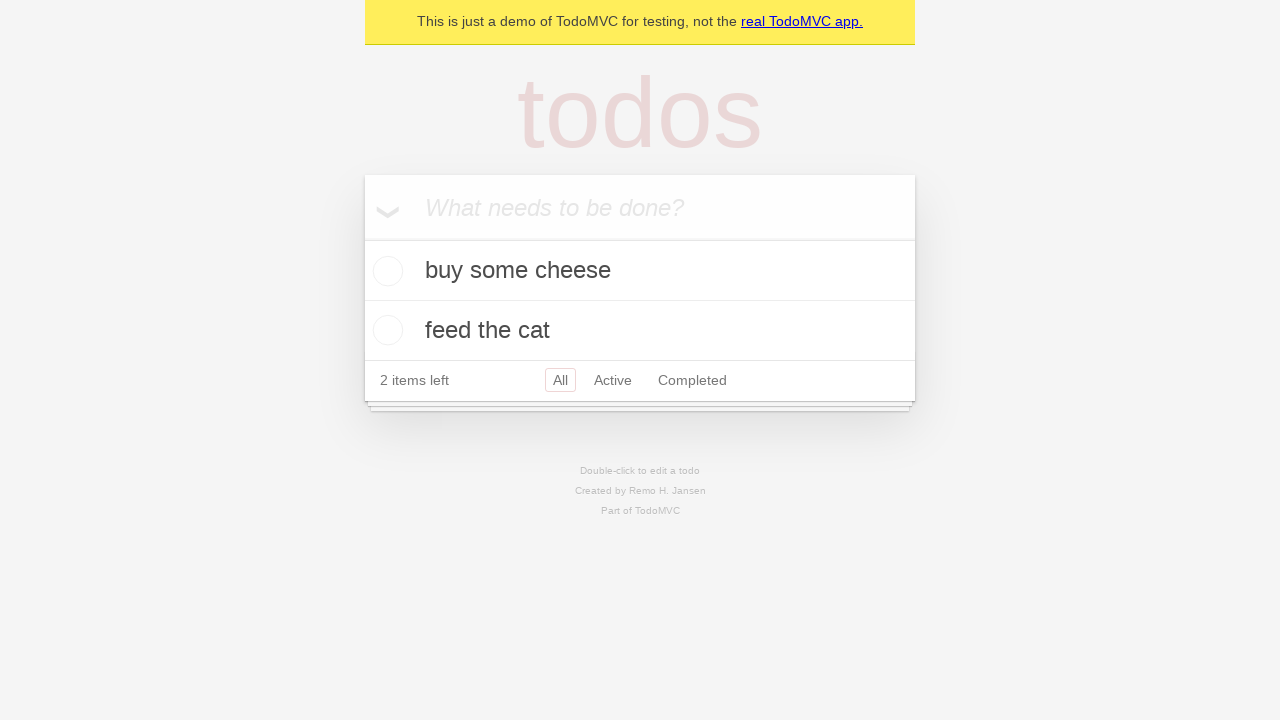

Filled todo input with 'book a doctors appointment' on internal:attr=[placeholder="What needs to be done?"i]
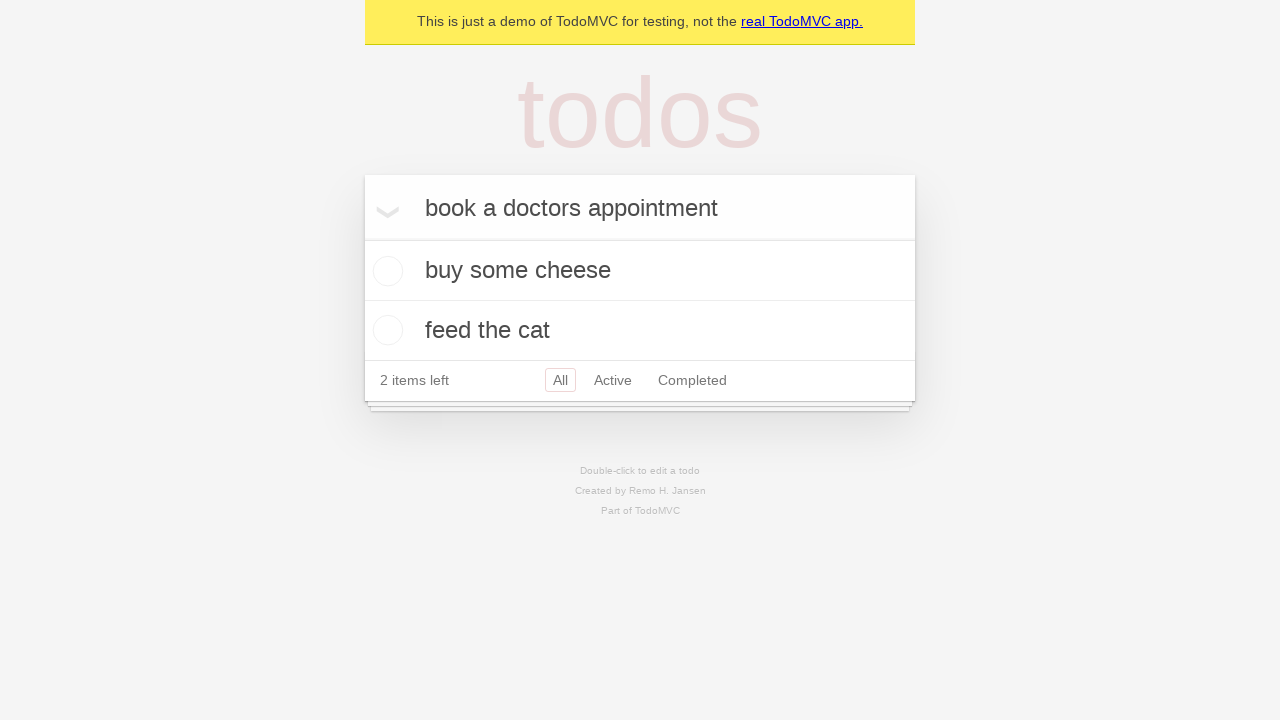

Pressed Enter to add third todo item on internal:attr=[placeholder="What needs to be done?"i]
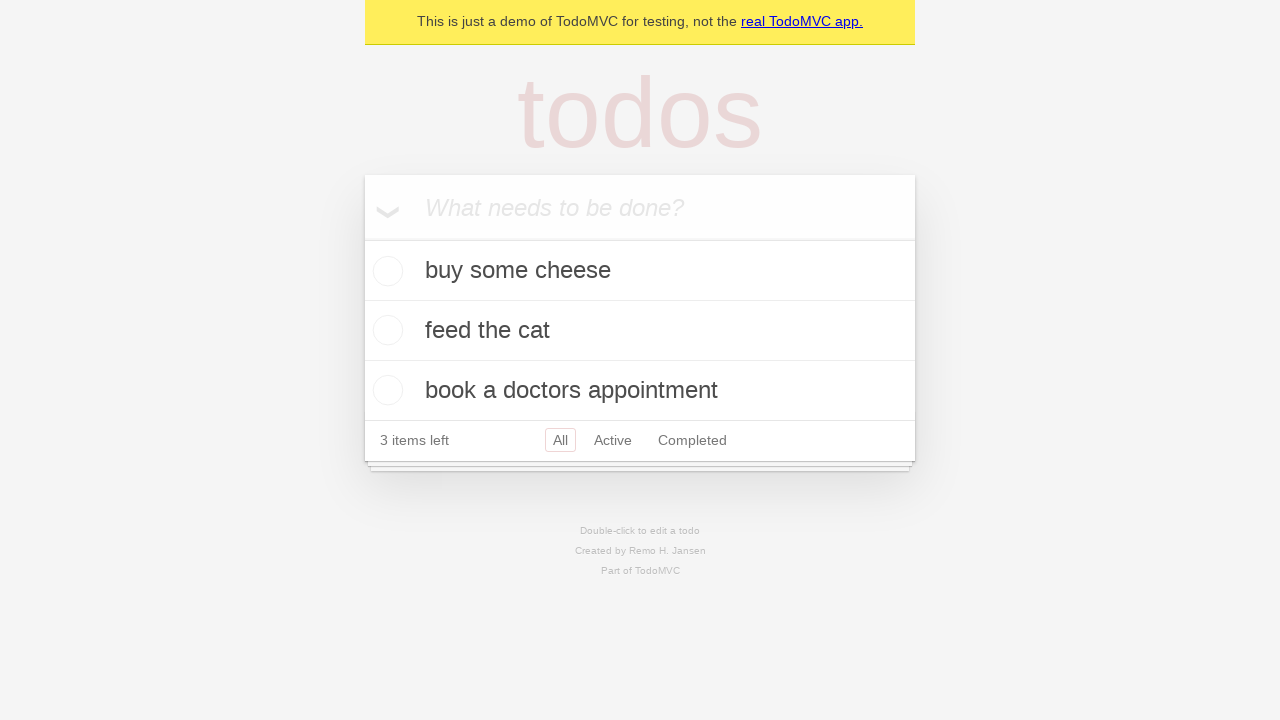

Checked the second todo item 'feed the cat' at (385, 330) on internal:testid=[data-testid="todo-item"s] >> nth=1 >> internal:role=checkbox
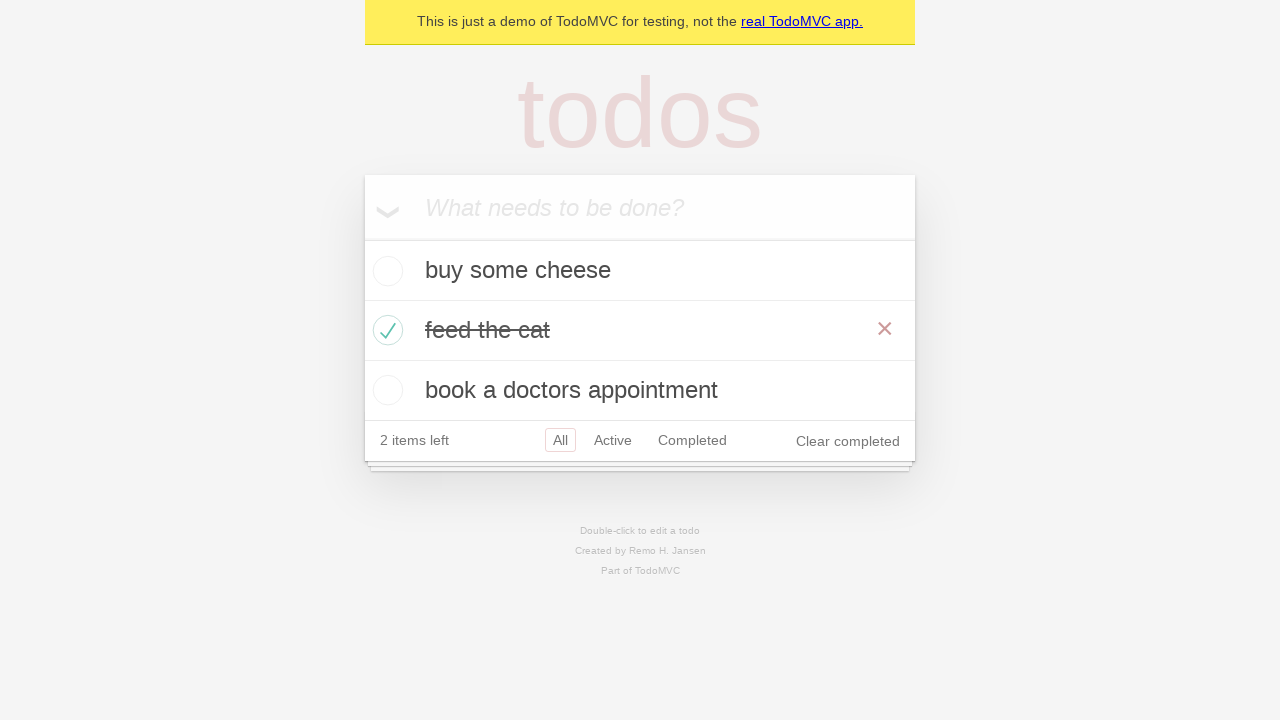

Clicked 'Completed' filter link at (692, 440) on internal:role=link[name="Completed"i]
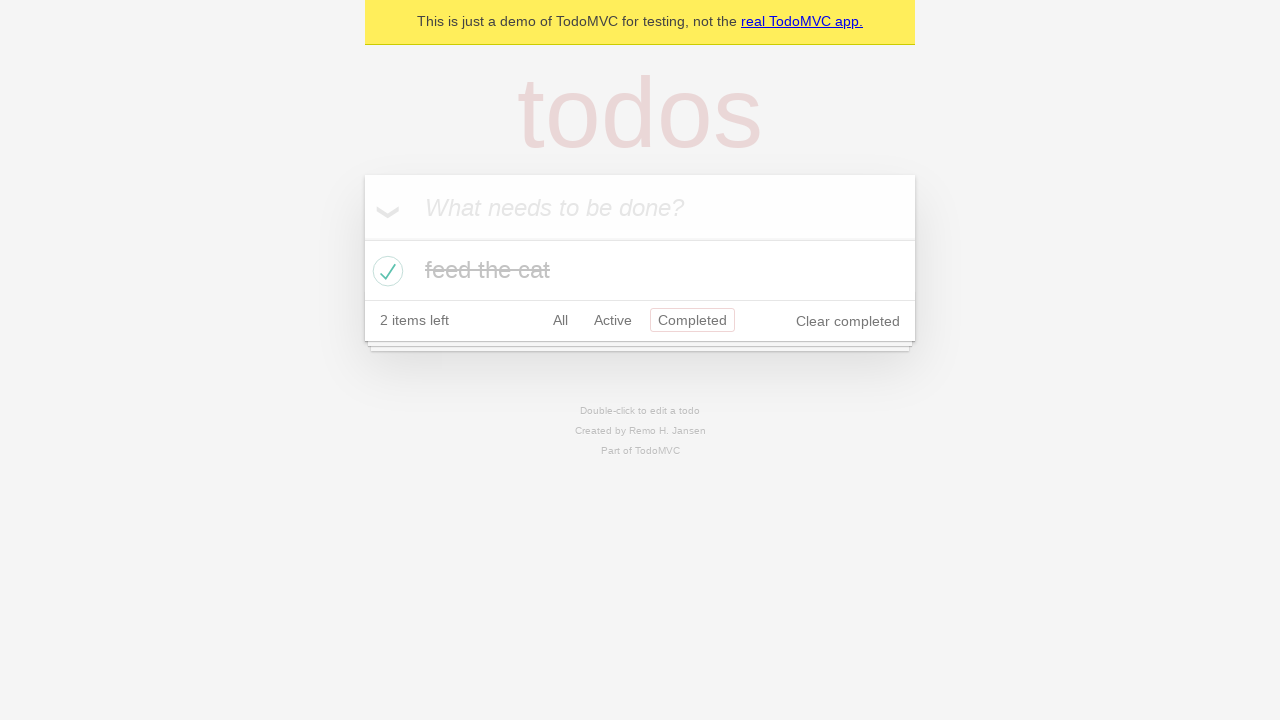

Waited for filter to apply and completed items to display
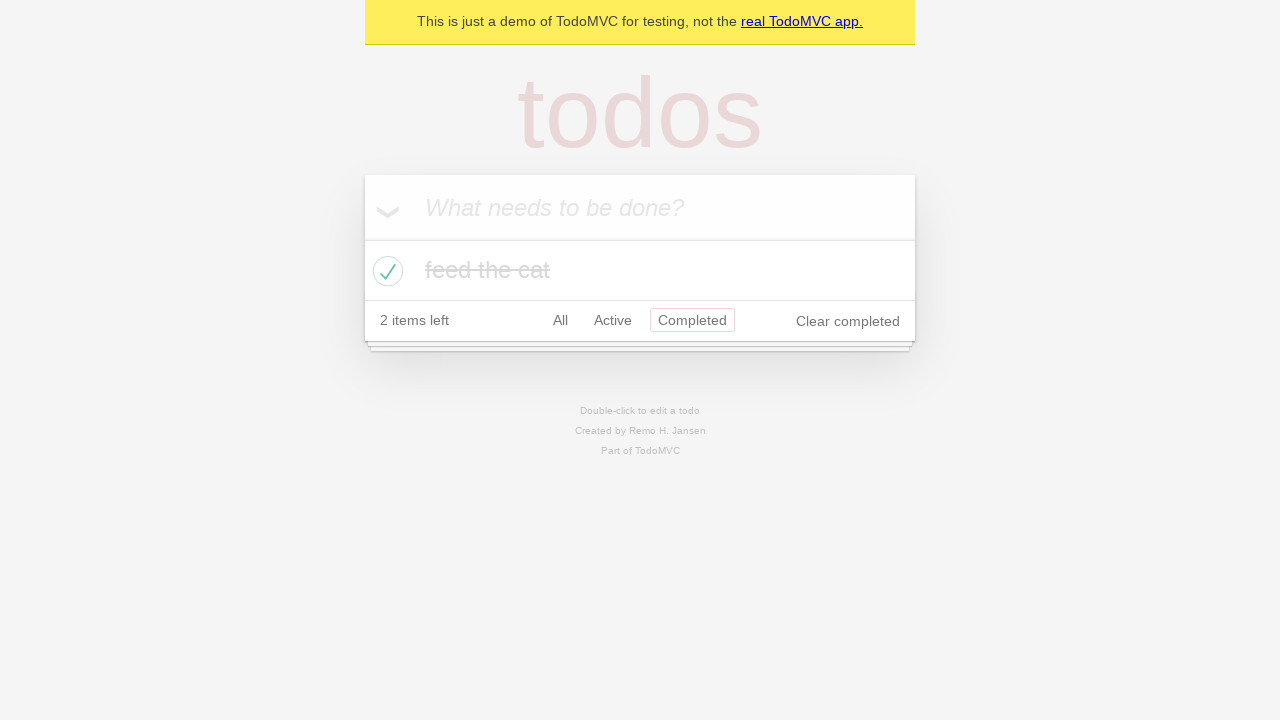

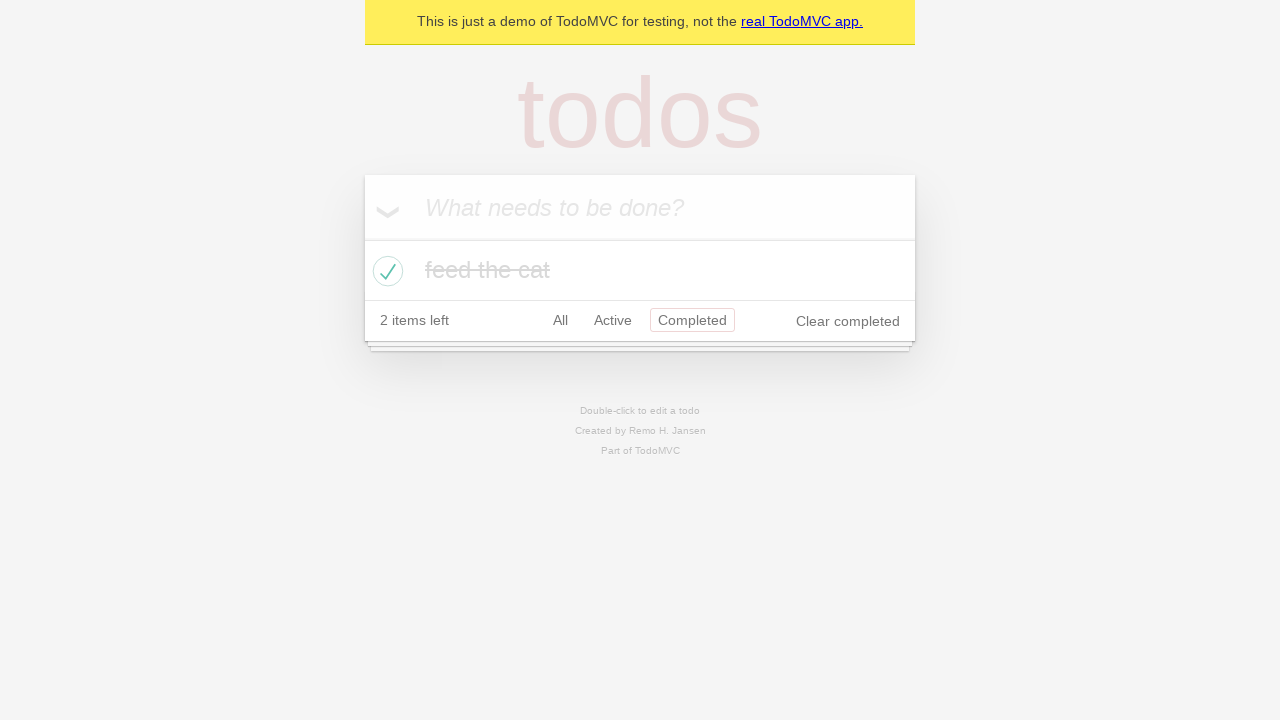